Tests music recognition button states by navigating to recognition section, clicking record, pause, and stop buttons, and verifying button enabled/disabled states at each step

Starting URL: https://ldevr3t2.github.io

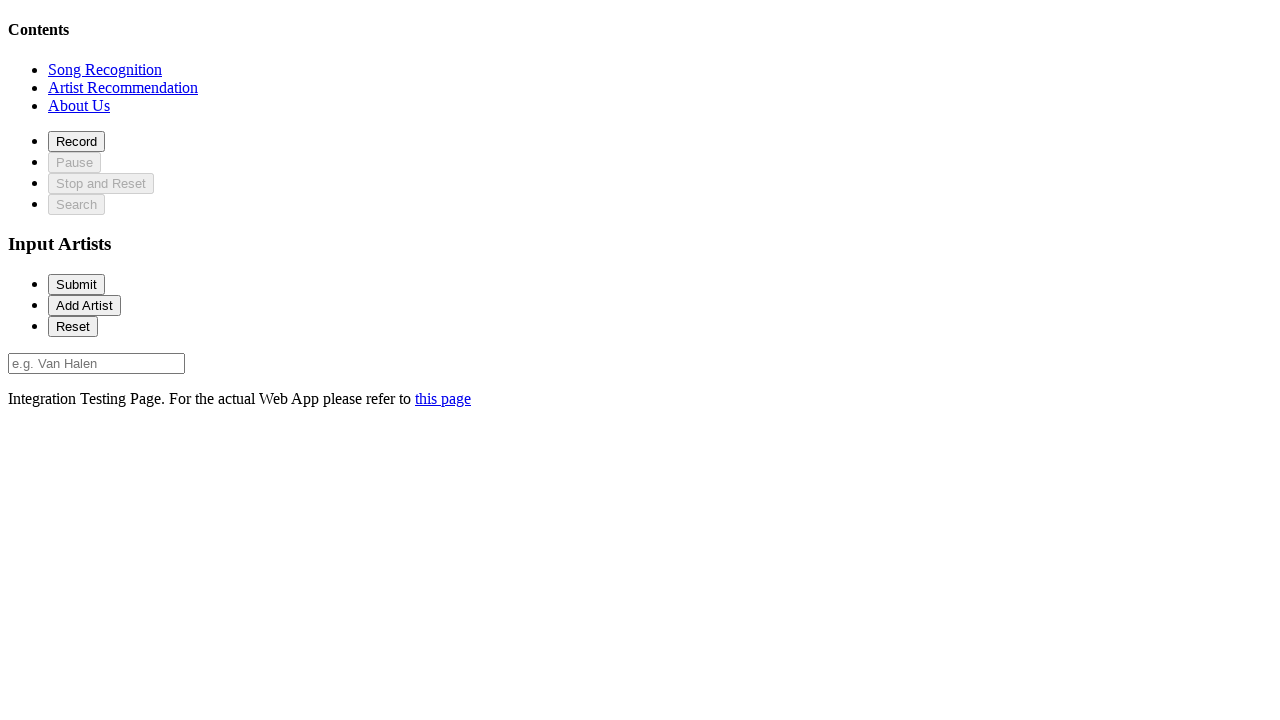

Clicked on recognition section to navigate to it at (105, 69) on xpath=//*[@id='recognitionSection']
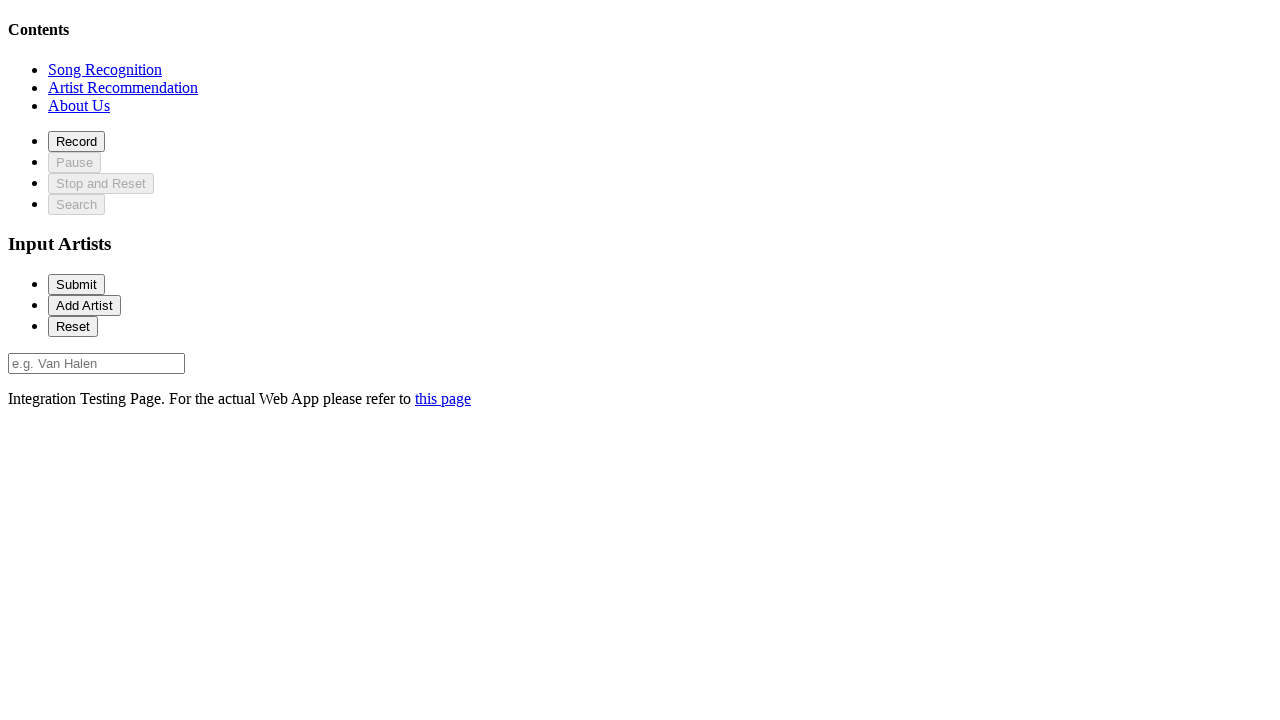

Record button loaded in recognition section
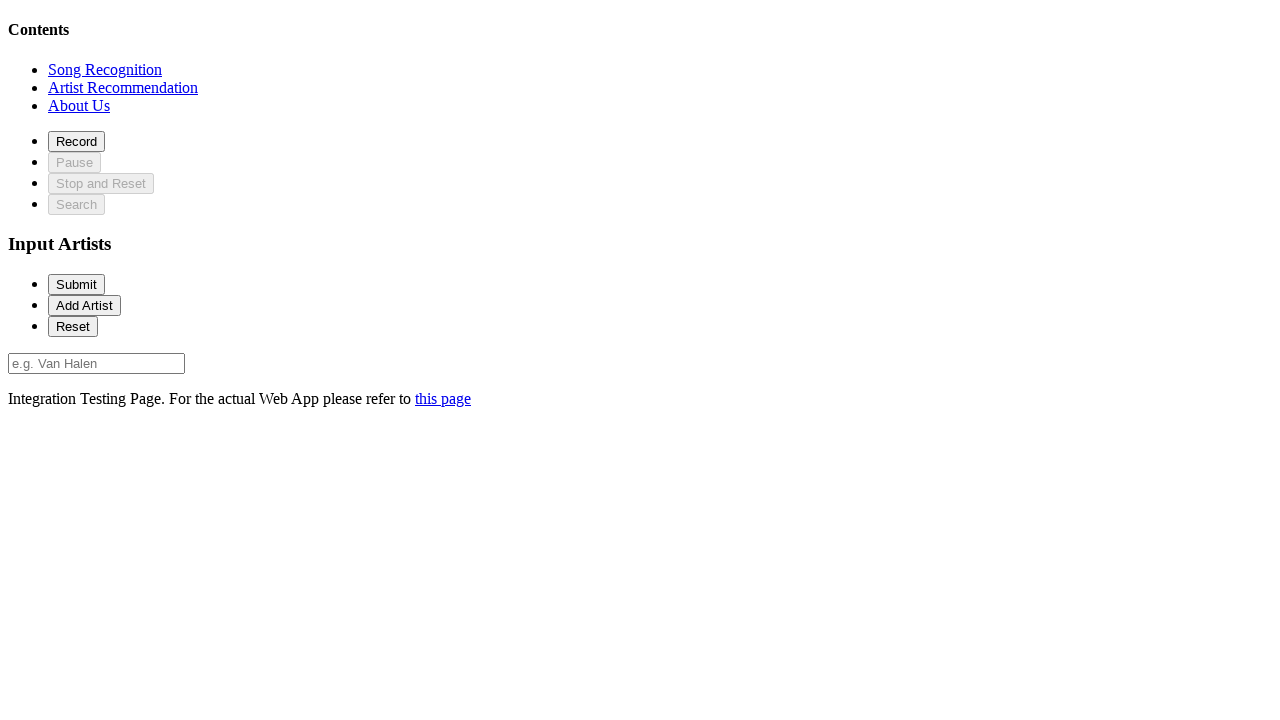

Clicked record button to start music recognition at (76, 141) on #record
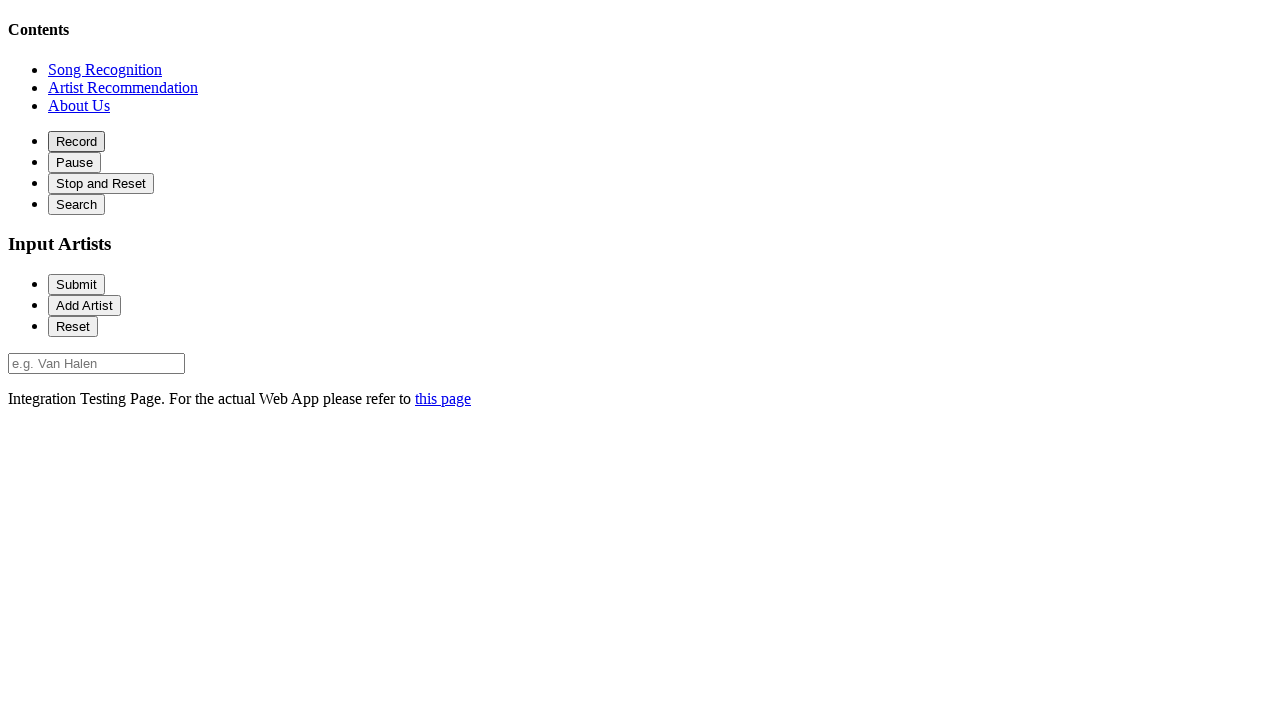

Clicked pause button to pause recording at (74, 162) on #pause
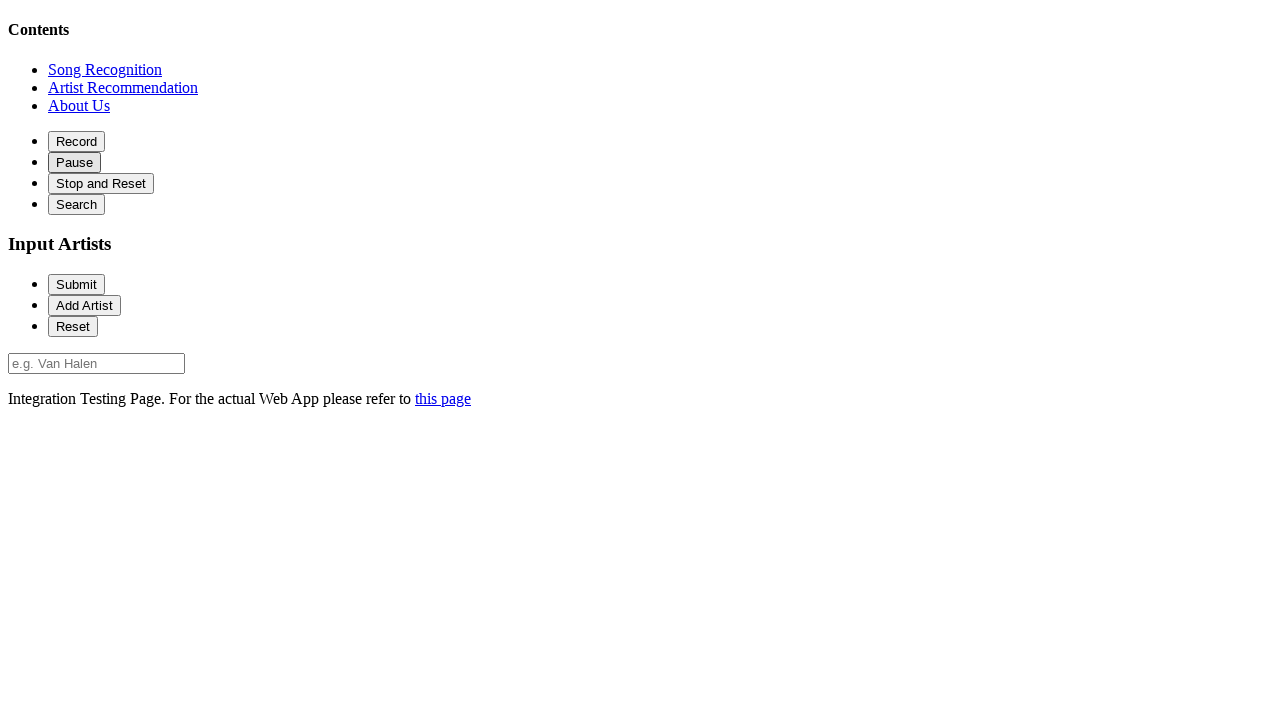

Clicked pause button again to stop/reset recording at (74, 162) on #pause
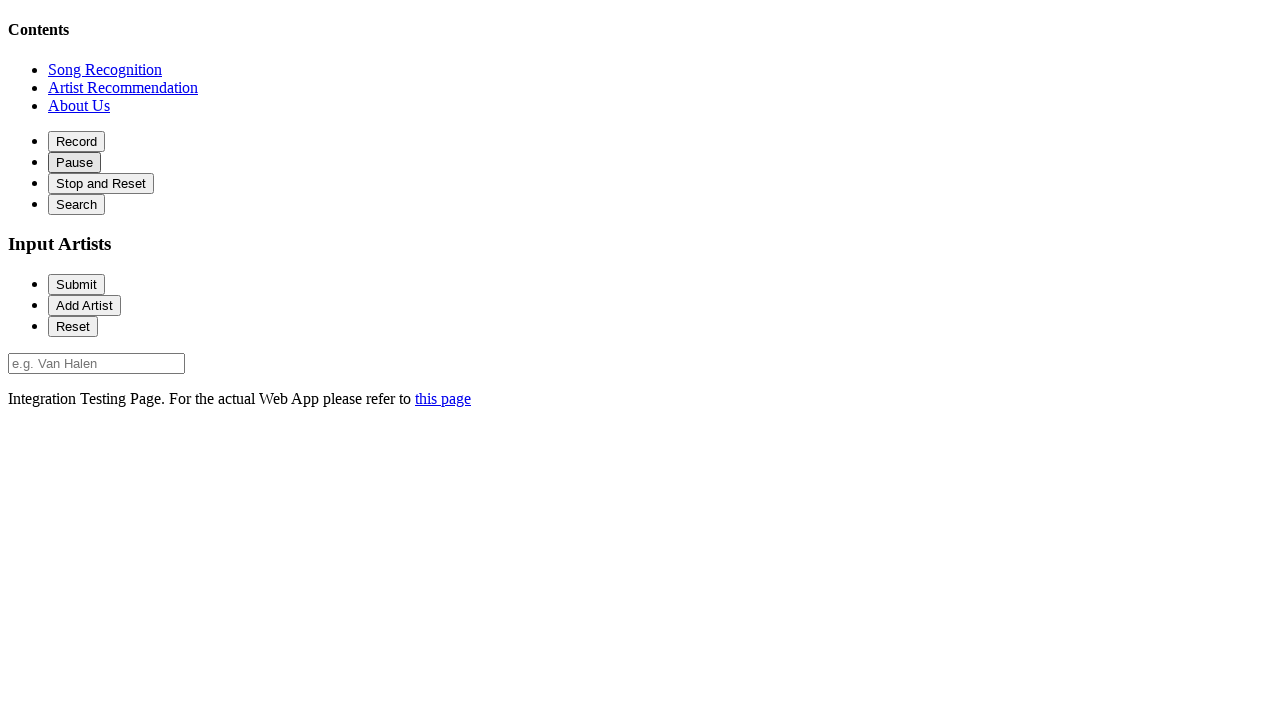

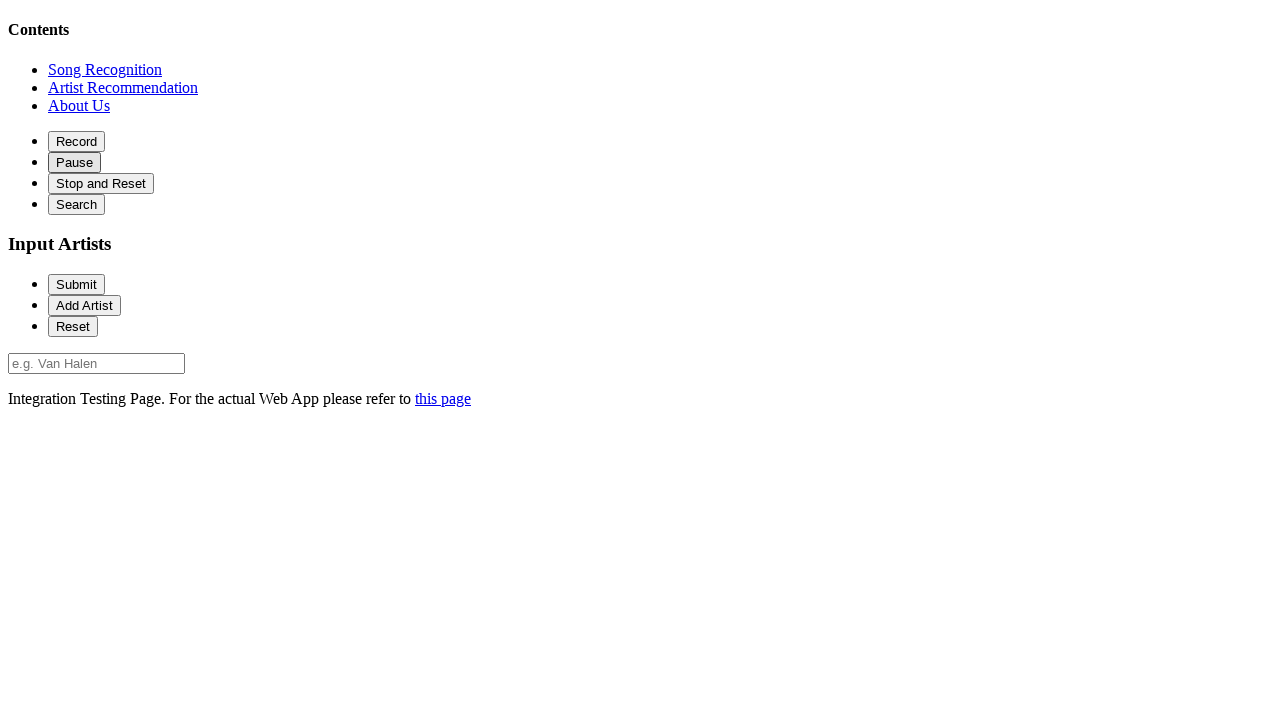